Tests that clicking the 'Ver Fãs Cadastrados' button navigates to the list page (lista.html)

Starting URL: https://davi-vert.vercel.app/index.html

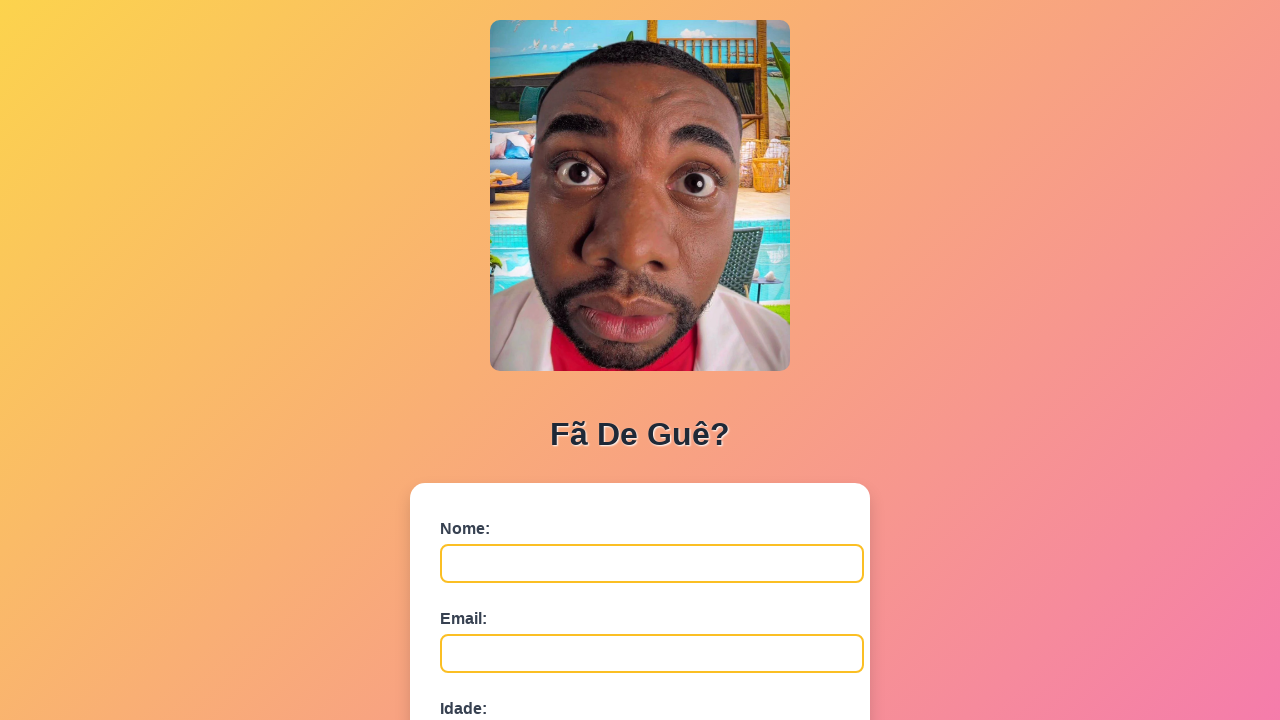

Clicked 'Ver Fãs Cadastrados' button at (640, 675) on xpath=//button[contains(text(),'Ver Fãs Cadastrados')]
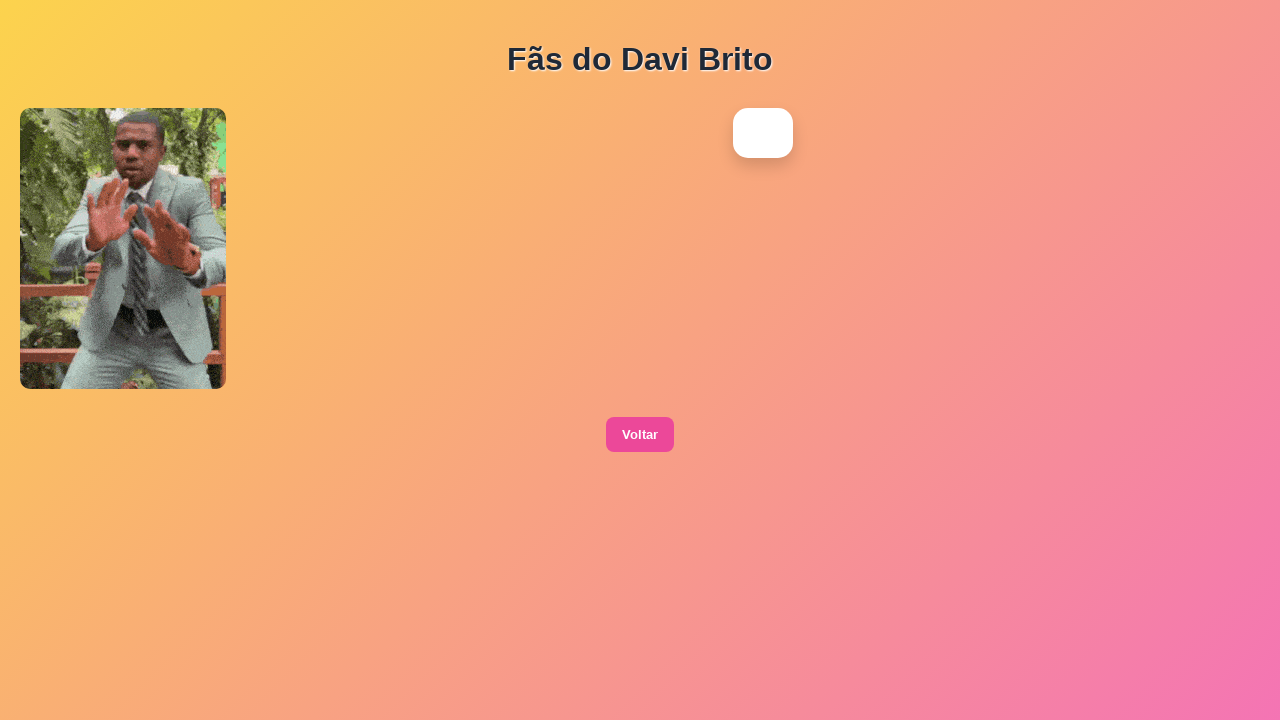

Navigated to lista.html page
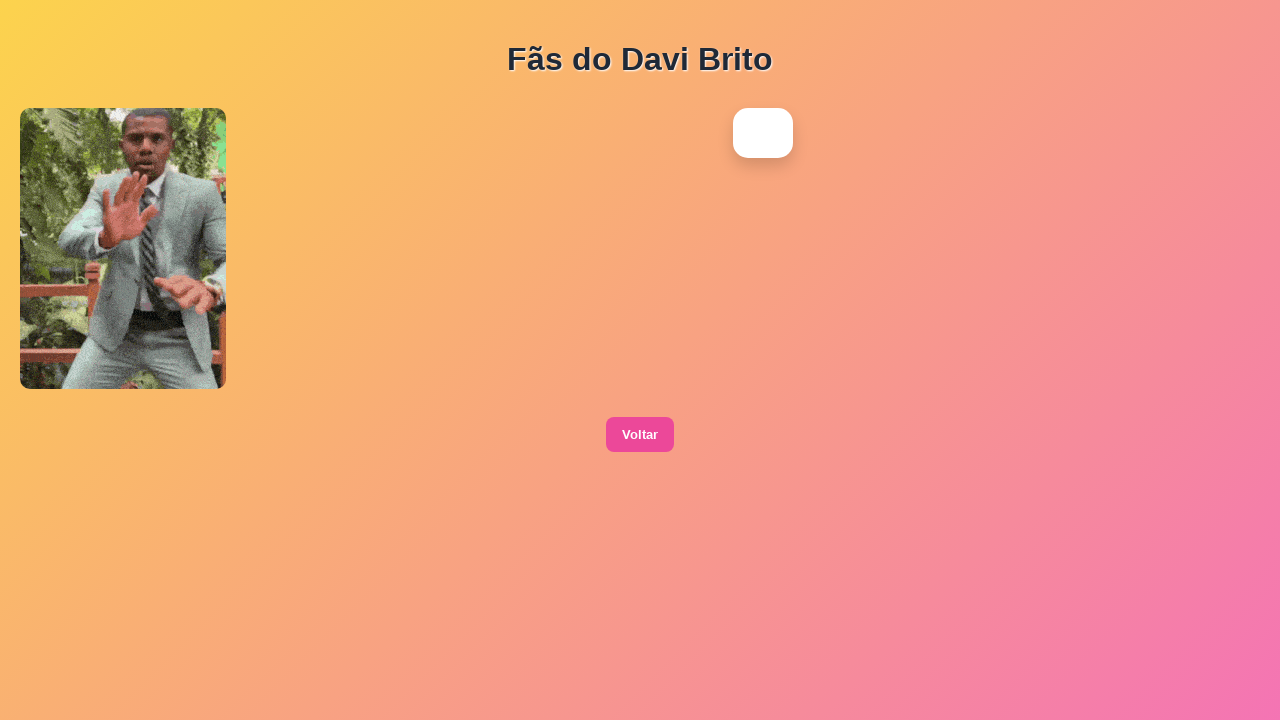

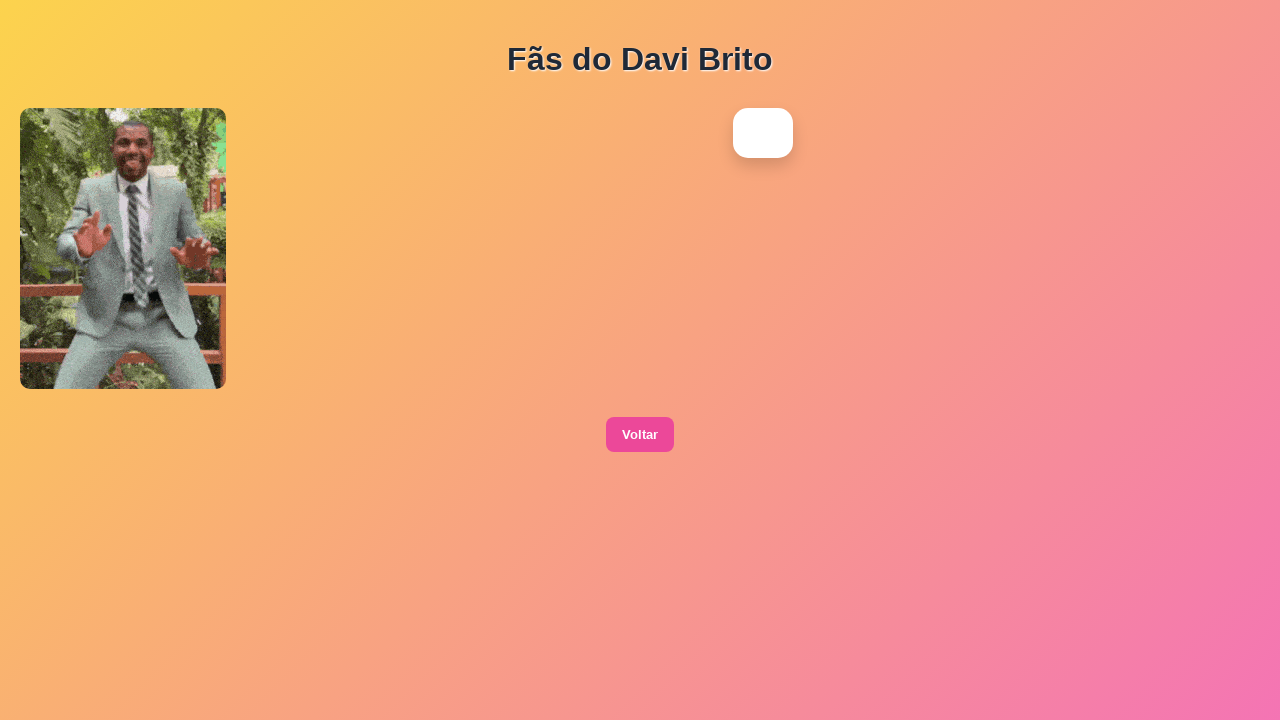